Navigates to the Playwright documentation website and clicks on the "Get started" link to access the getting started guide.

Starting URL: http://playwright.dev

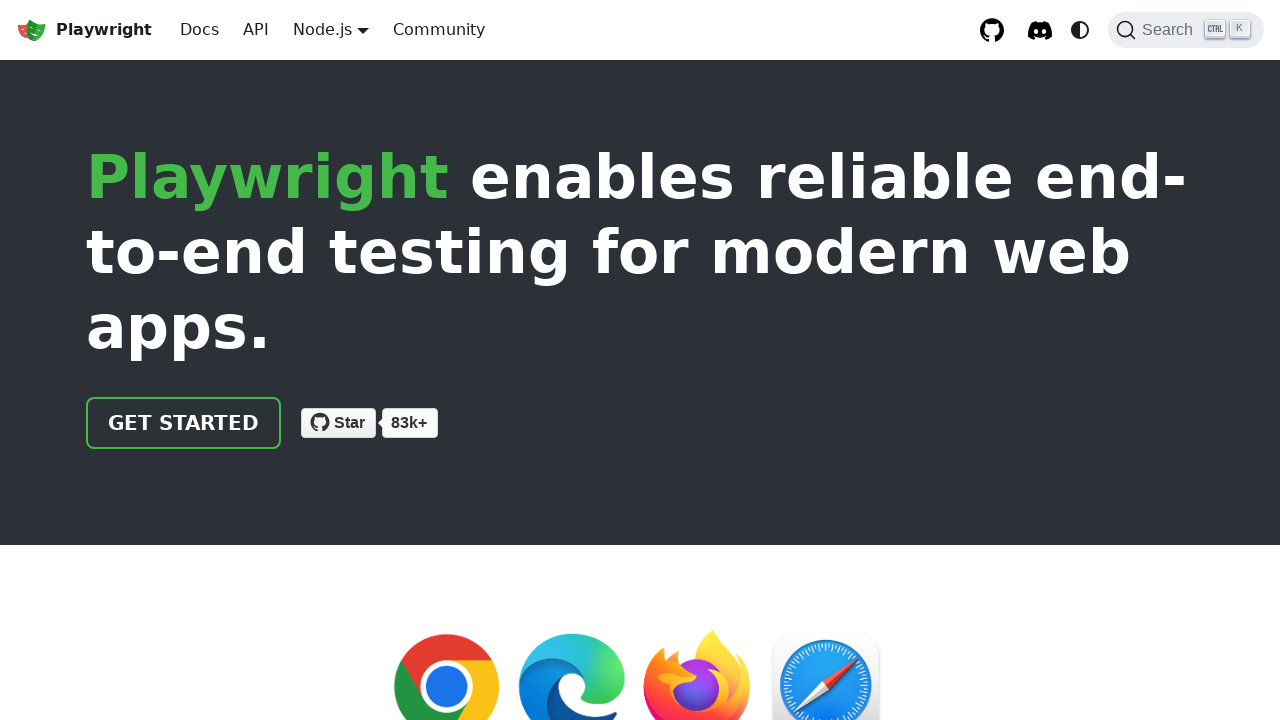

Navigated to Playwright documentation website at http://playwright.dev
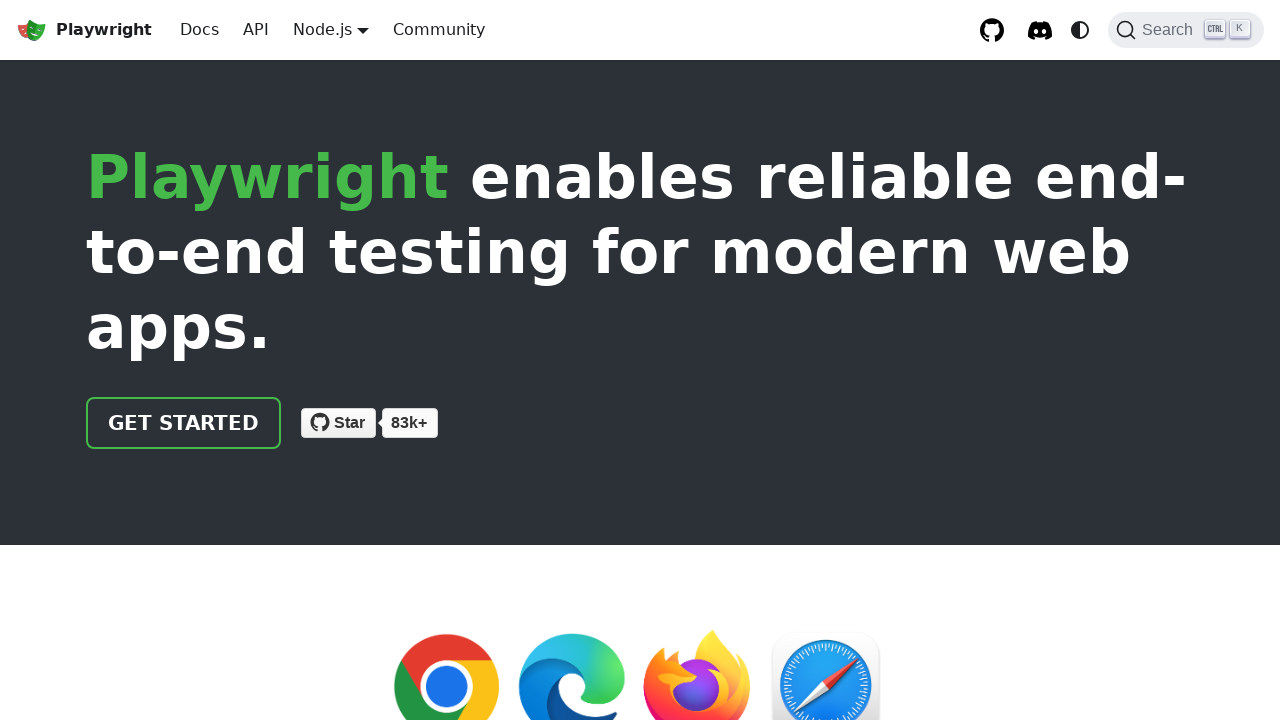

Clicked on the 'Get started' link at (184, 423) on xpath=//a[text()='Get started']
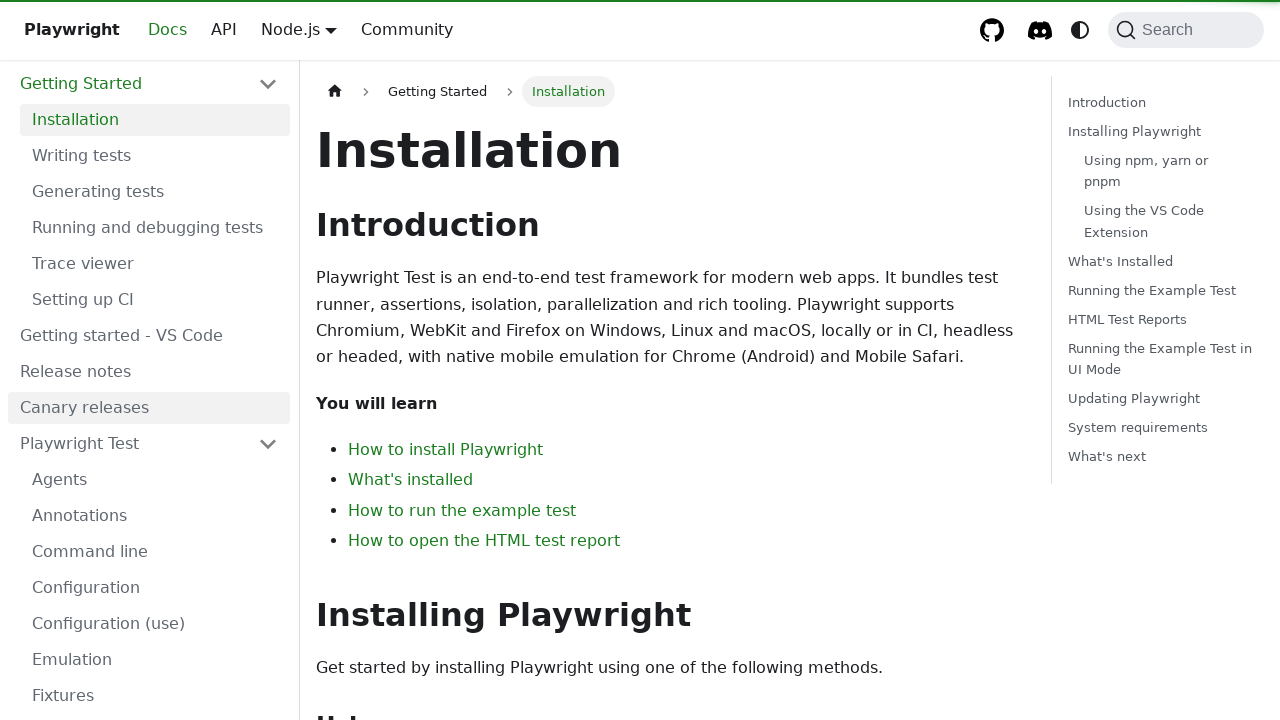

Page loaded with networkidle state
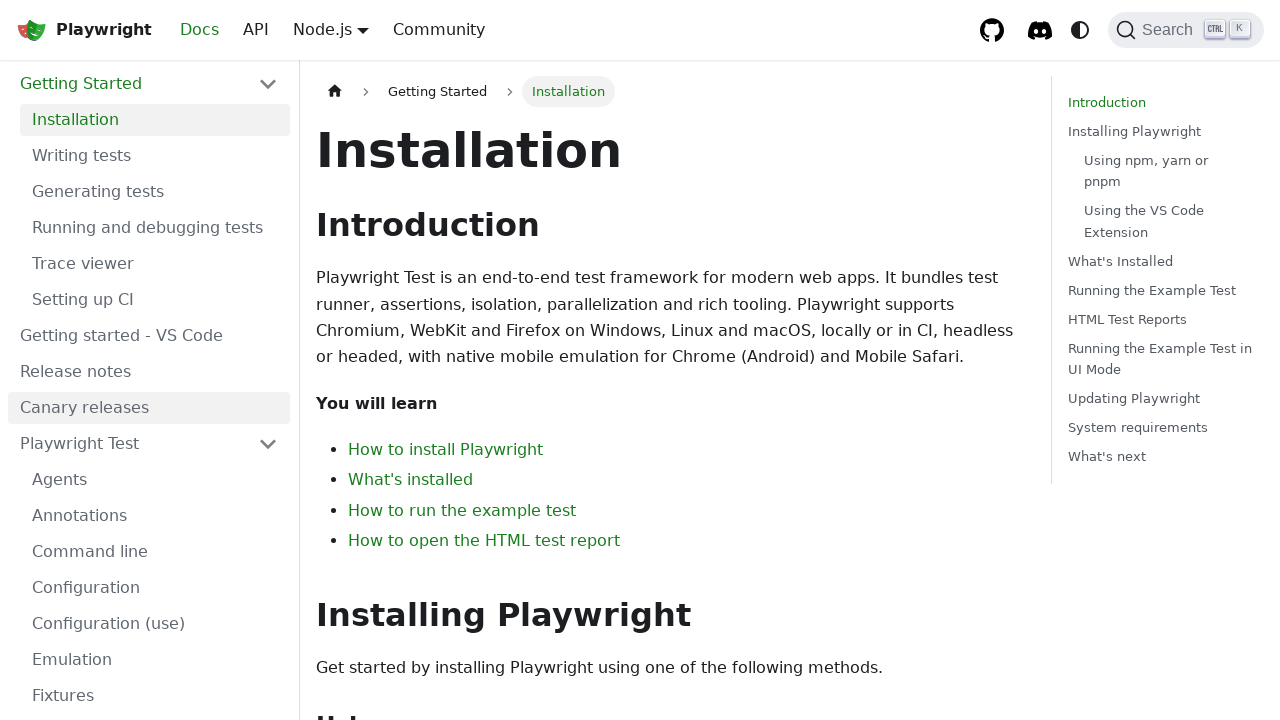

Retrieved page title: Installation | Playwright
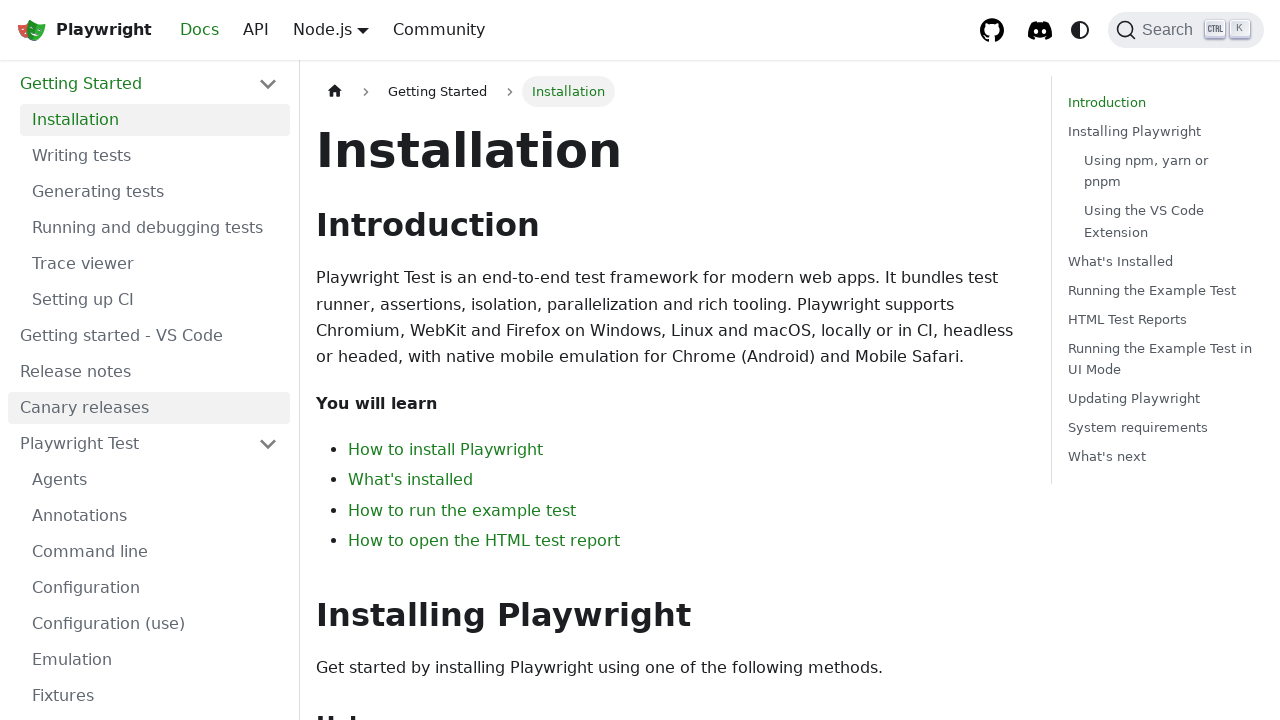

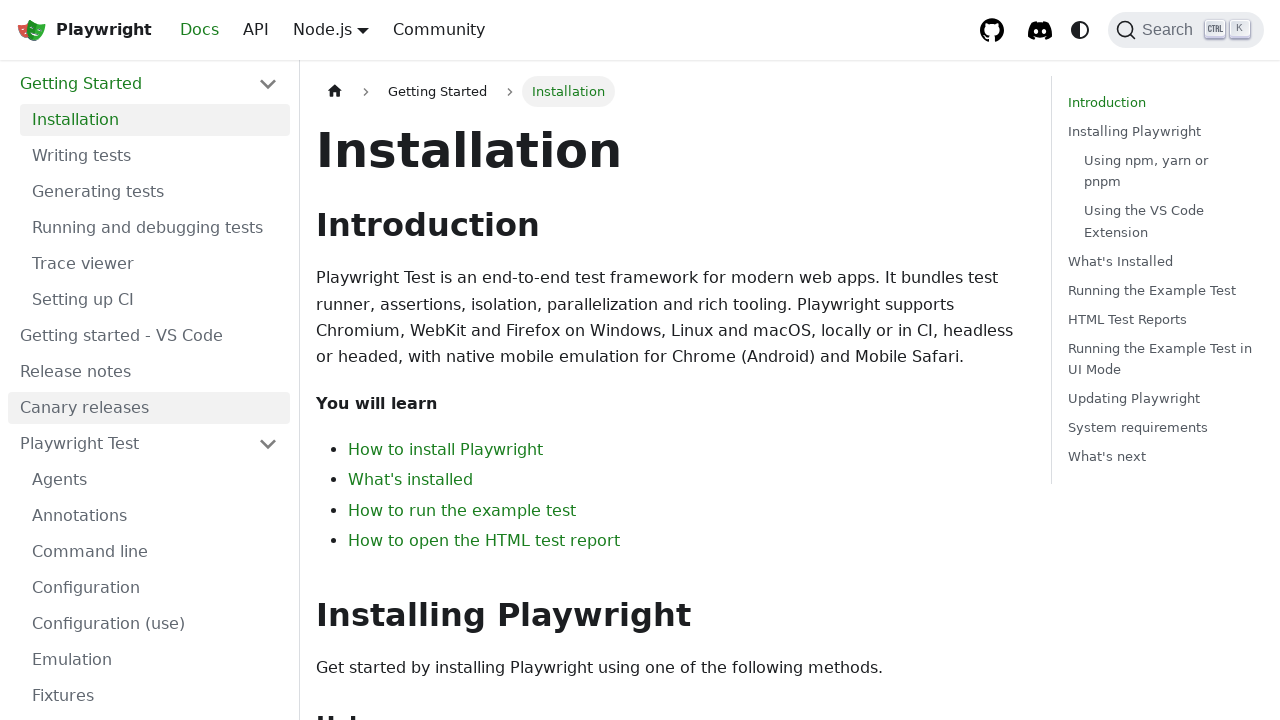